Tests editing a todo item by double-clicking and entering new text

Starting URL: https://demo.playwright.dev/todomvc

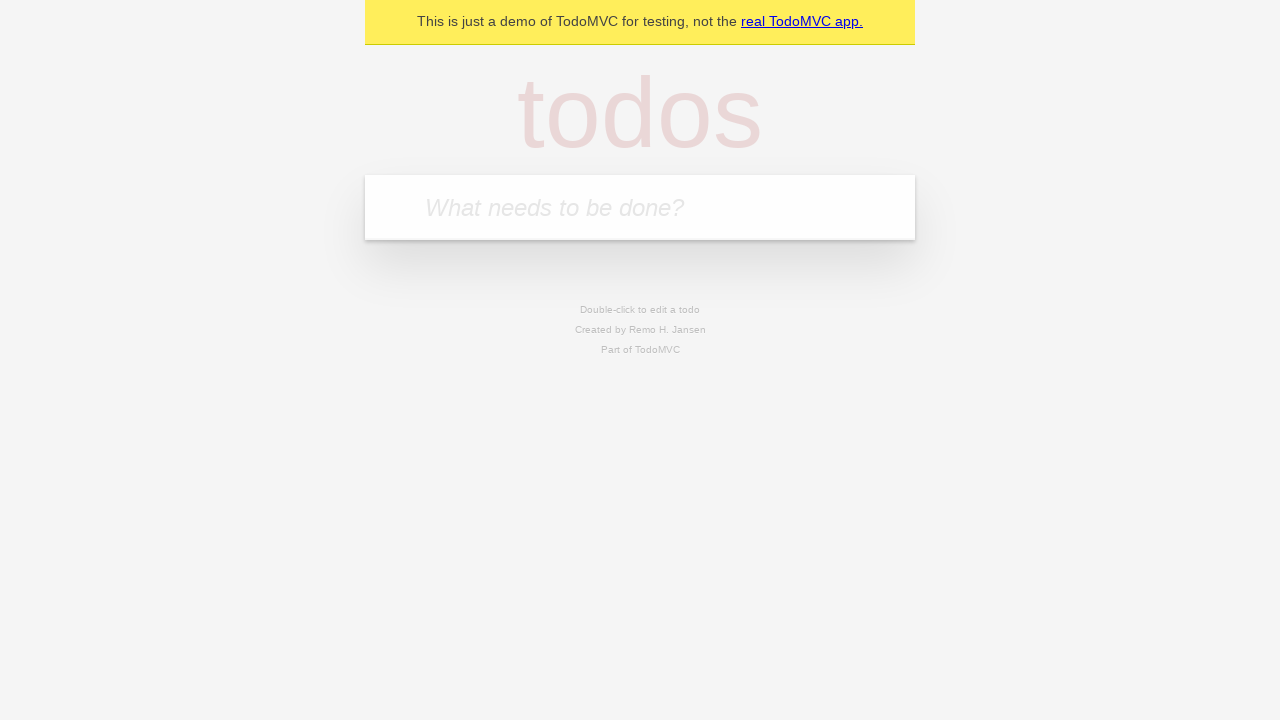

Navigated to TodoMVC demo page
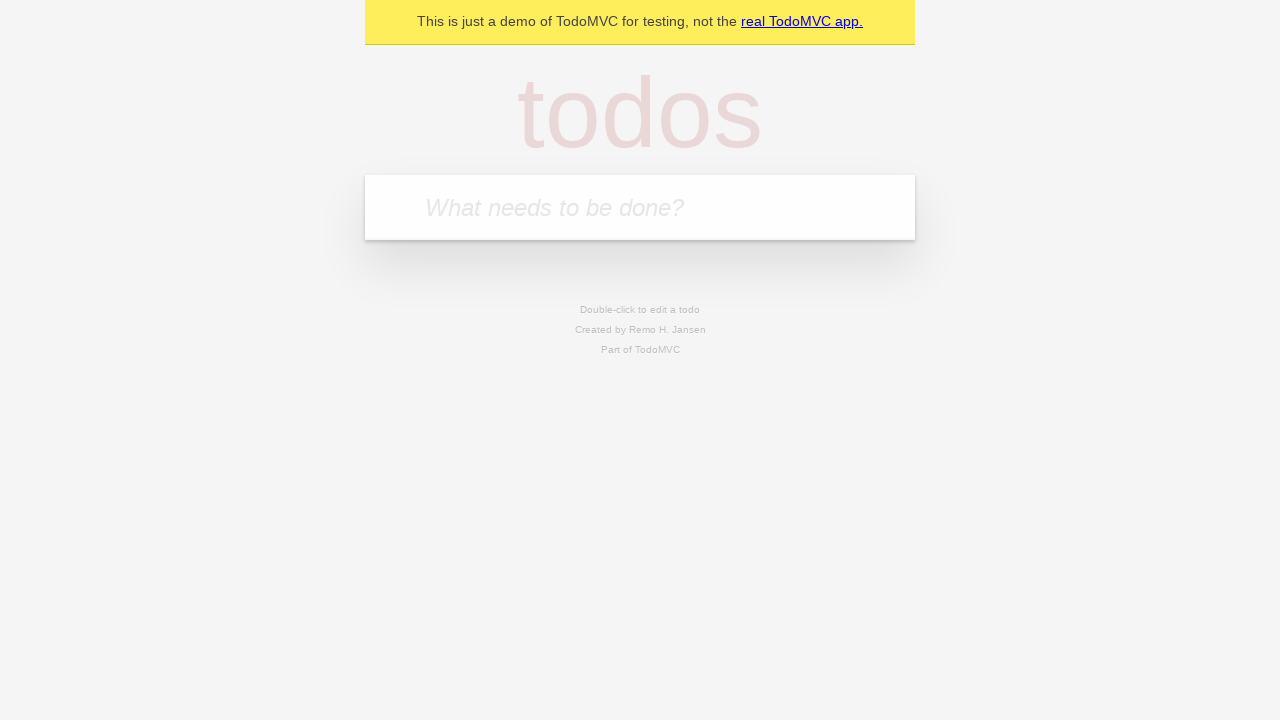

Located the 'What needs to be done?' input field
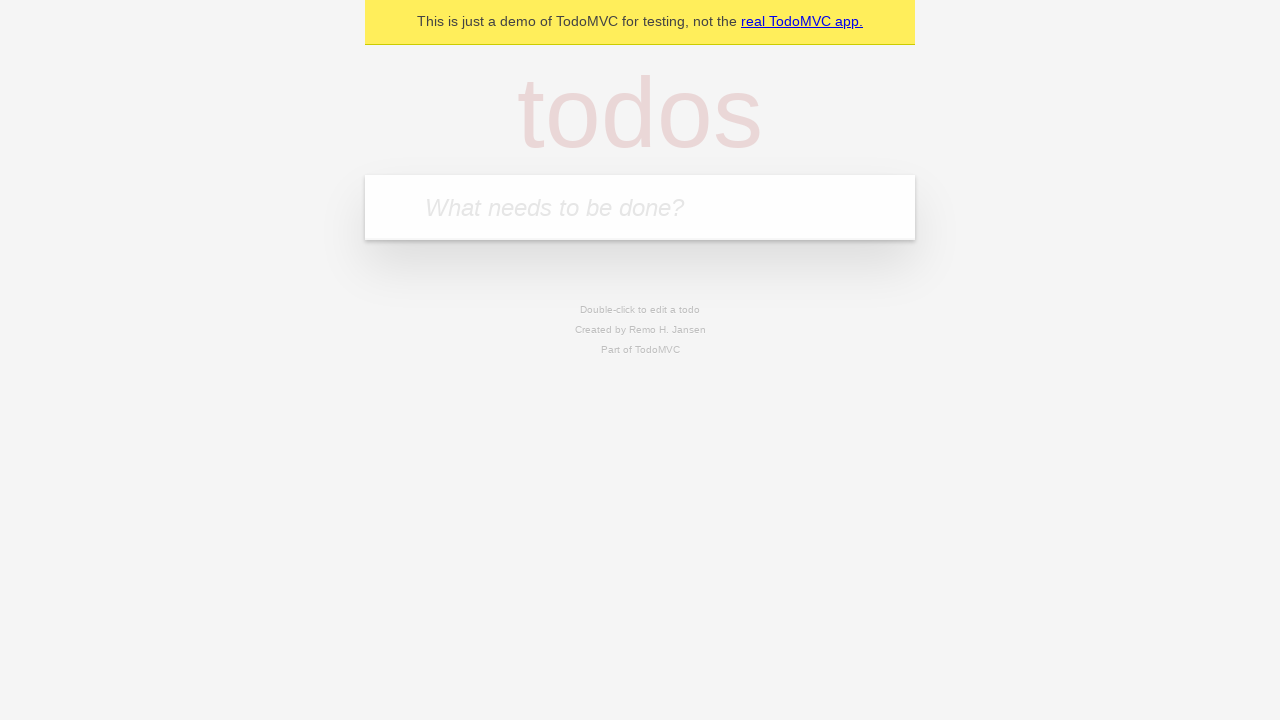

Filled input field with 'buy some cheese' on internal:attr=[placeholder="What needs to be done?"i]
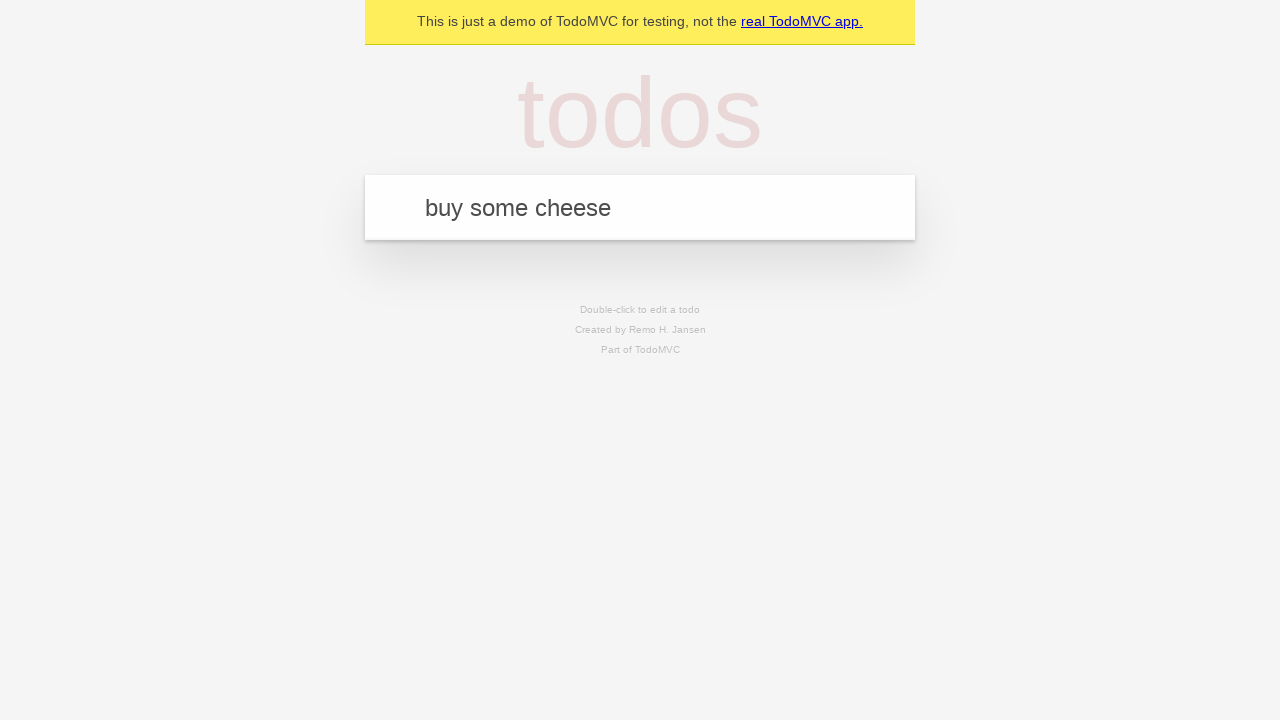

Pressed Enter to create todo item 'buy some cheese' on internal:attr=[placeholder="What needs to be done?"i]
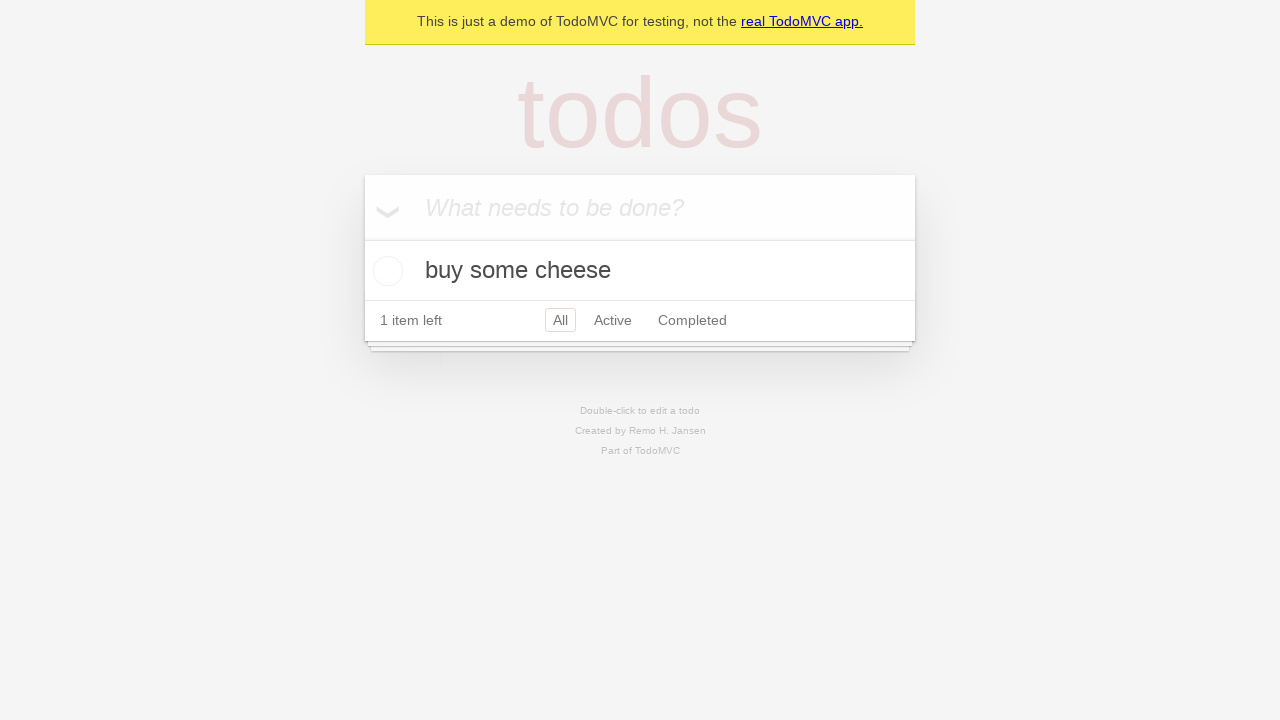

Filled input field with 'feed the cat' on internal:attr=[placeholder="What needs to be done?"i]
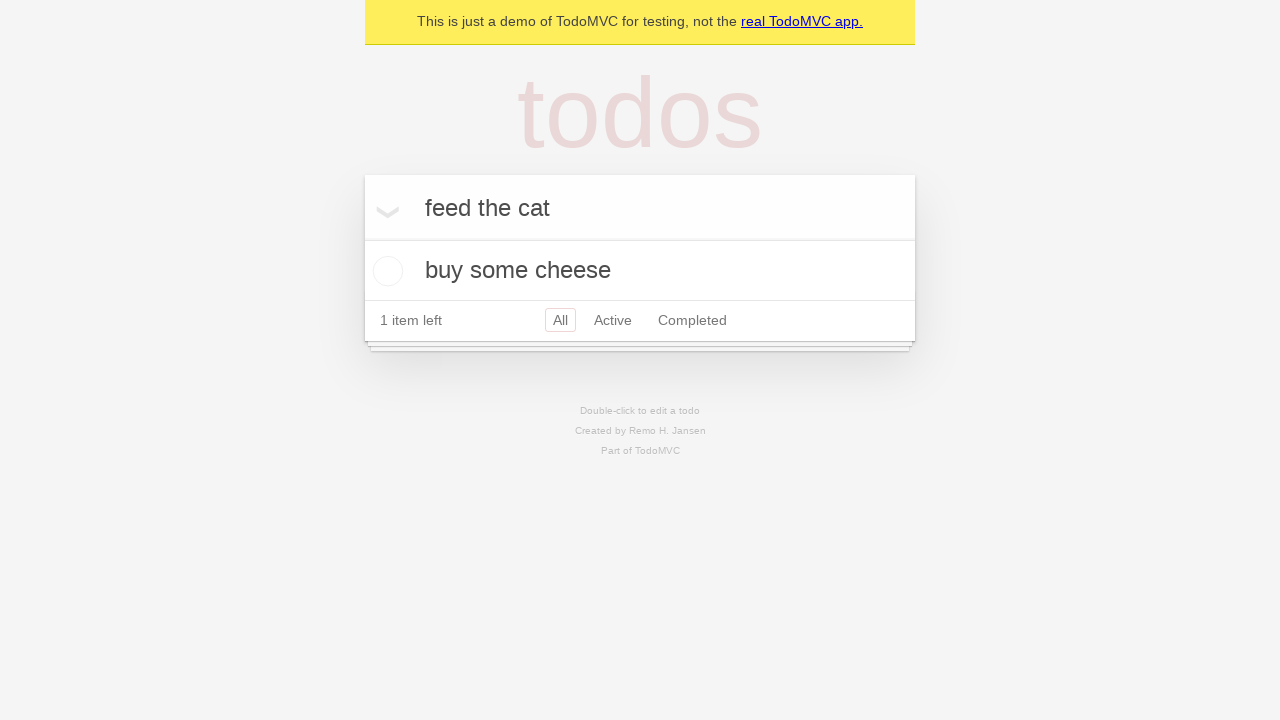

Pressed Enter to create todo item 'feed the cat' on internal:attr=[placeholder="What needs to be done?"i]
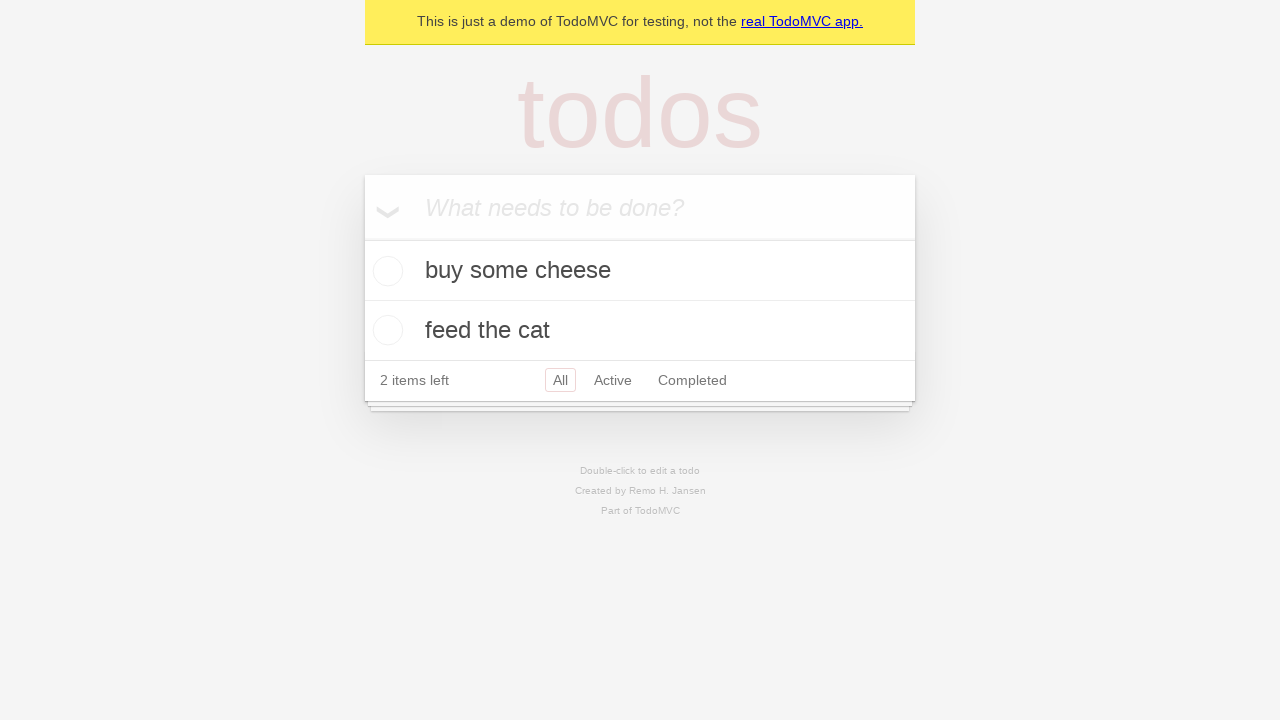

Filled input field with 'book a doctors appointment' on internal:attr=[placeholder="What needs to be done?"i]
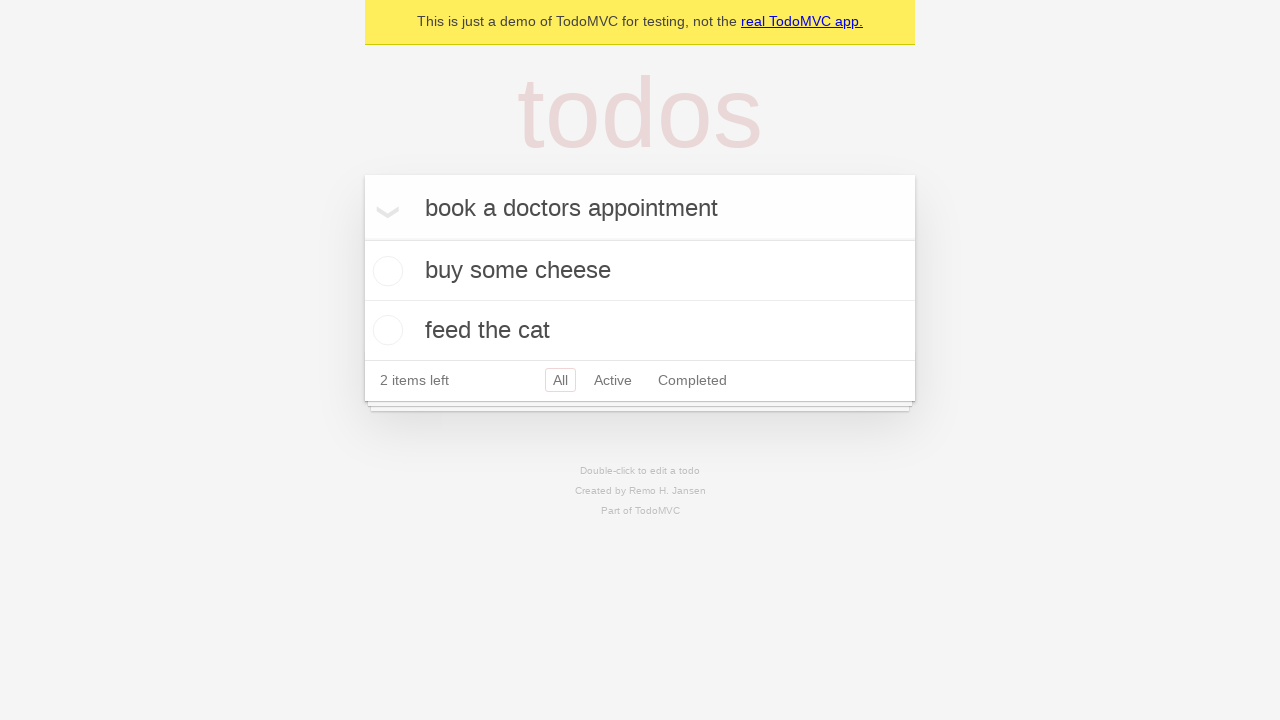

Pressed Enter to create todo item 'book a doctors appointment' on internal:attr=[placeholder="What needs to be done?"i]
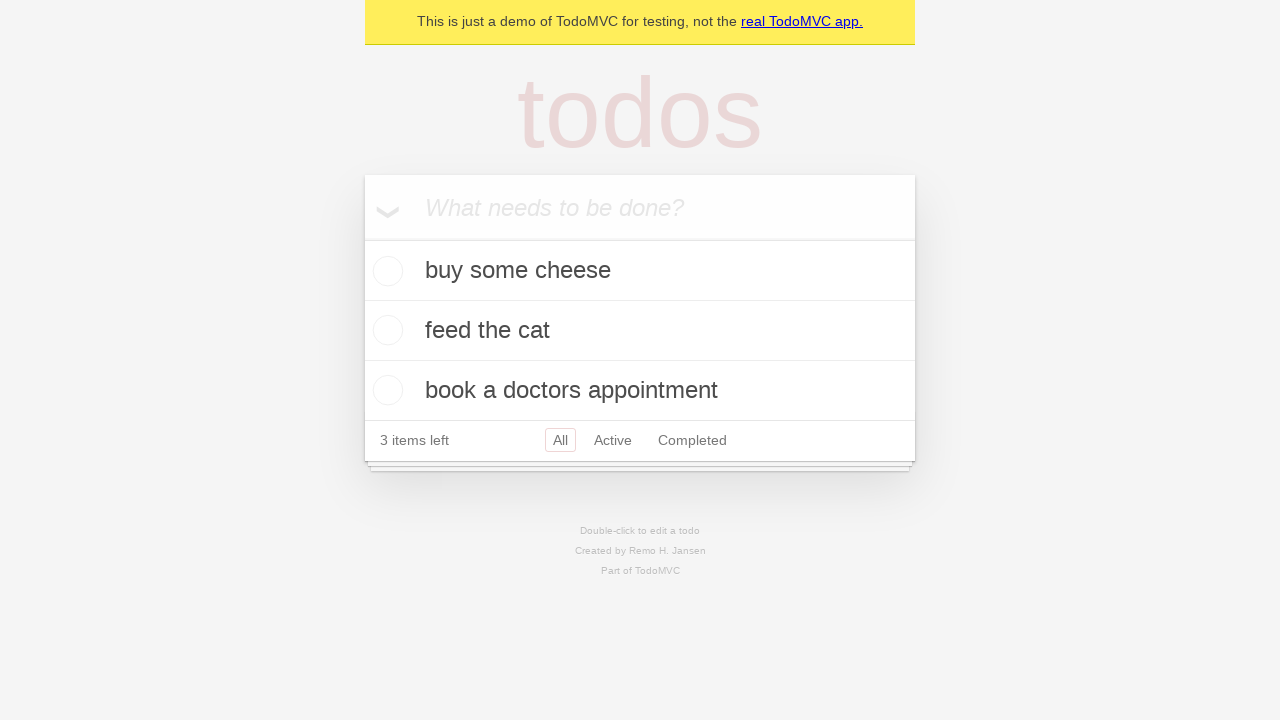

Located all todo items
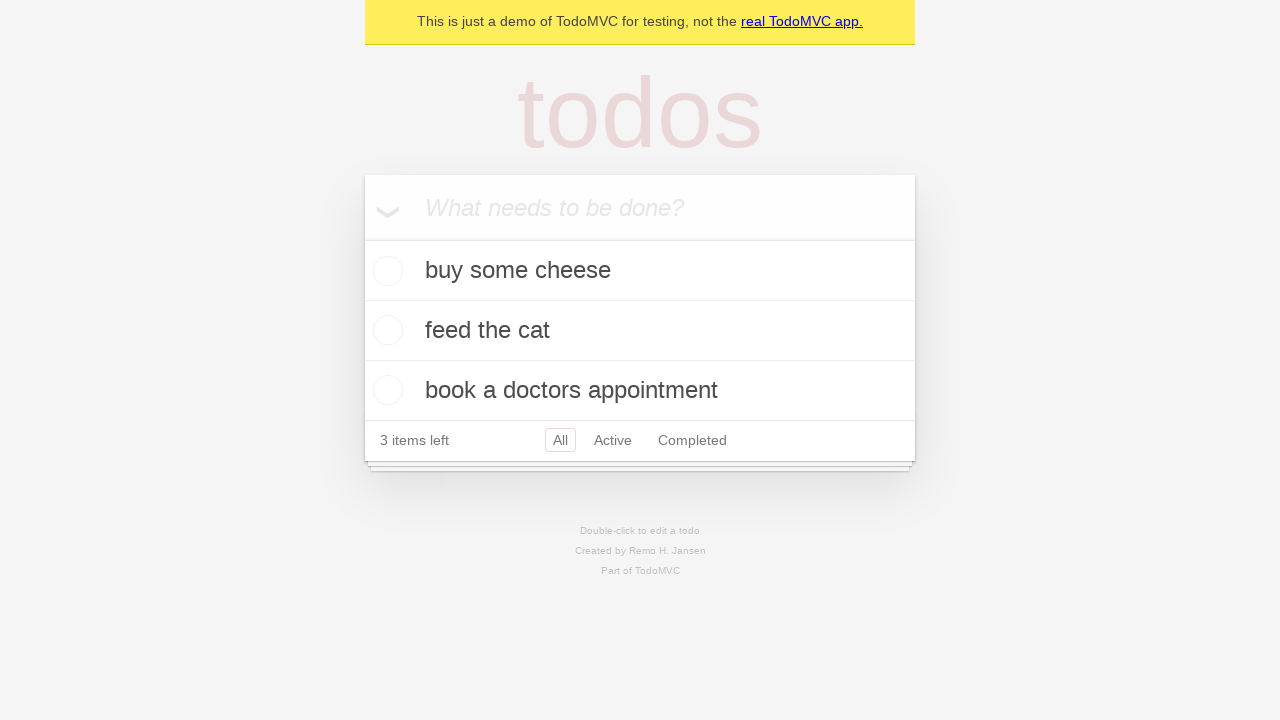

Selected the second todo item
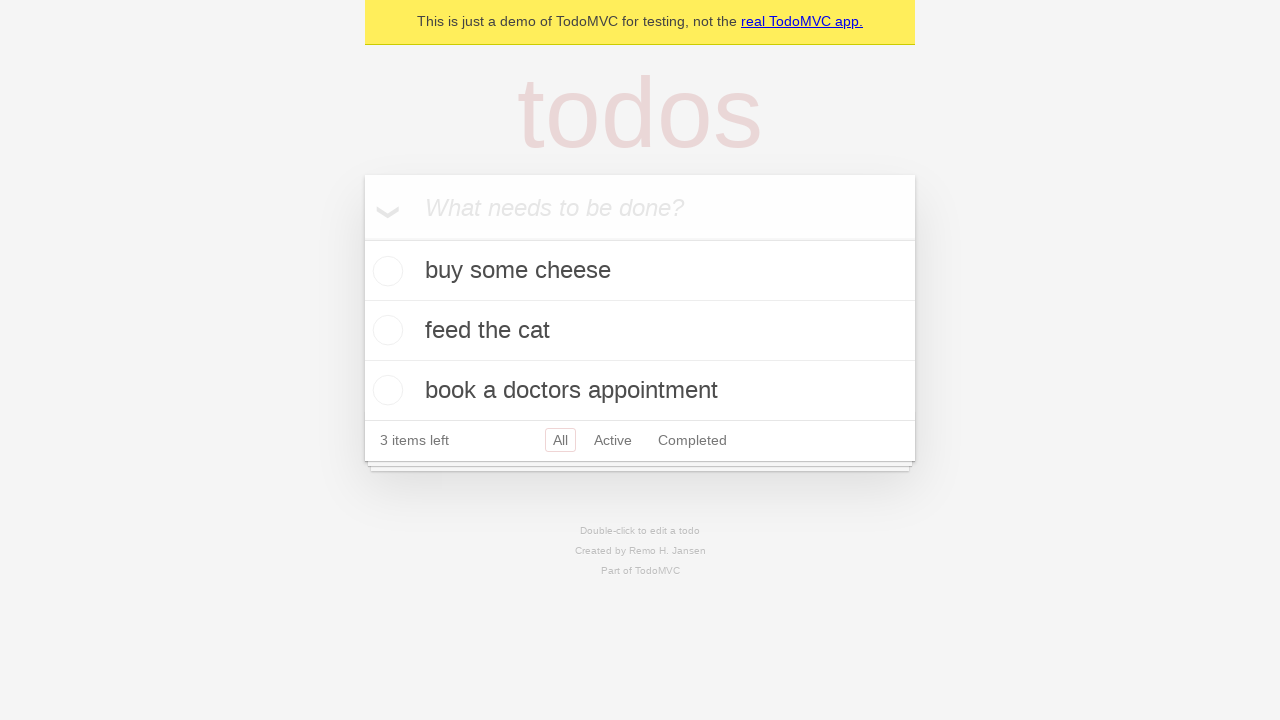

Double-clicked second todo item to enter edit mode at (640, 331) on internal:testid=[data-testid="todo-item"s] >> nth=1
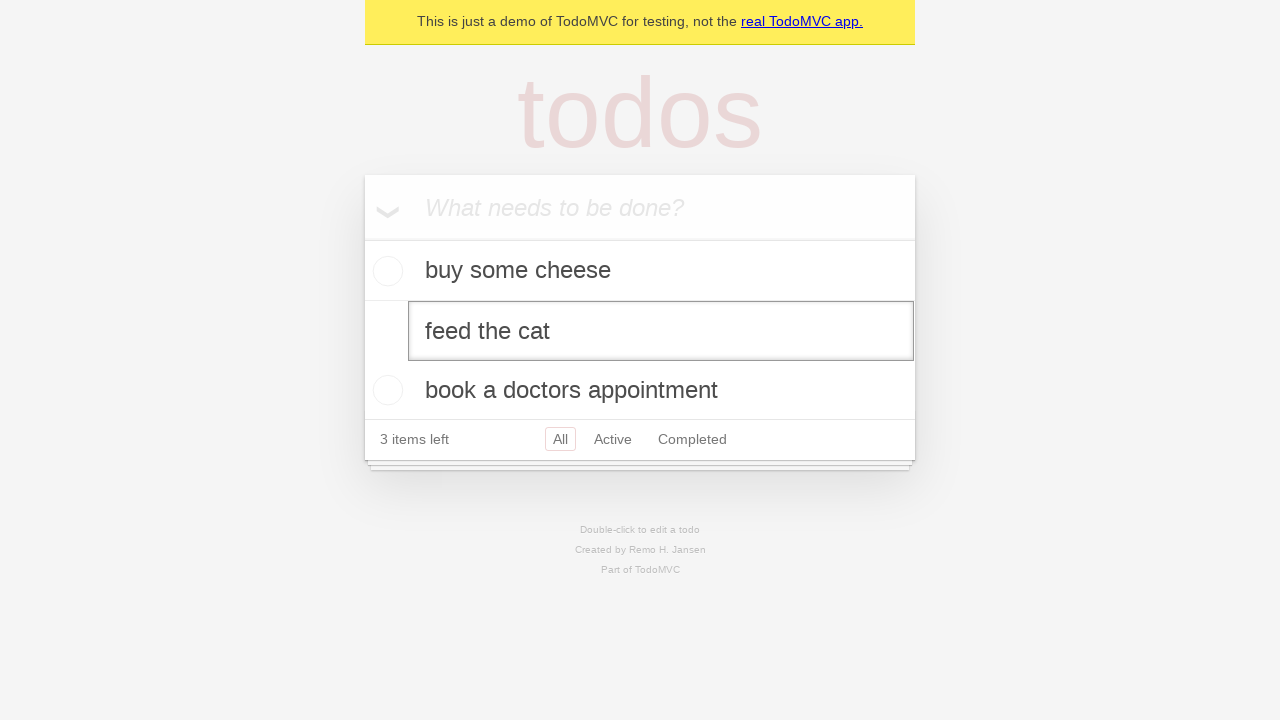

Filled edit textbox with 'buy some sausages' on internal:testid=[data-testid="todo-item"s] >> nth=1 >> internal:role=textbox[nam
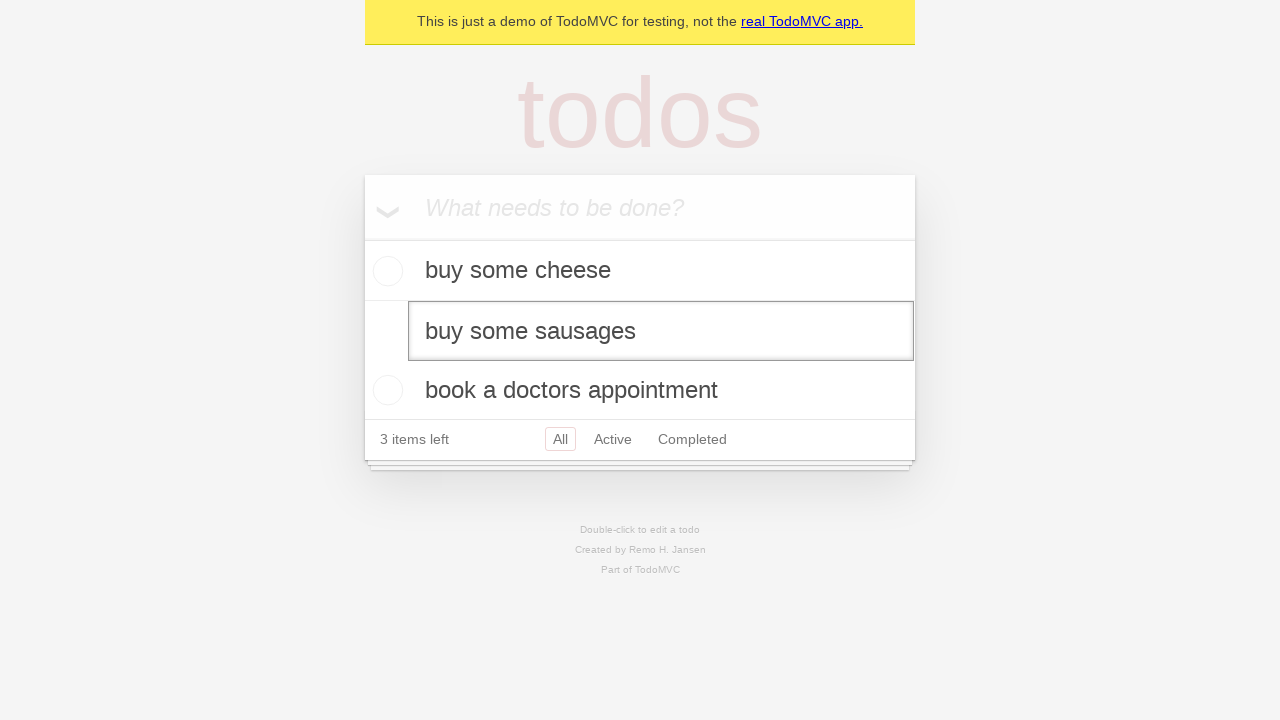

Pressed Enter to confirm edit of todo item on internal:testid=[data-testid="todo-item"s] >> nth=1 >> internal:role=textbox[nam
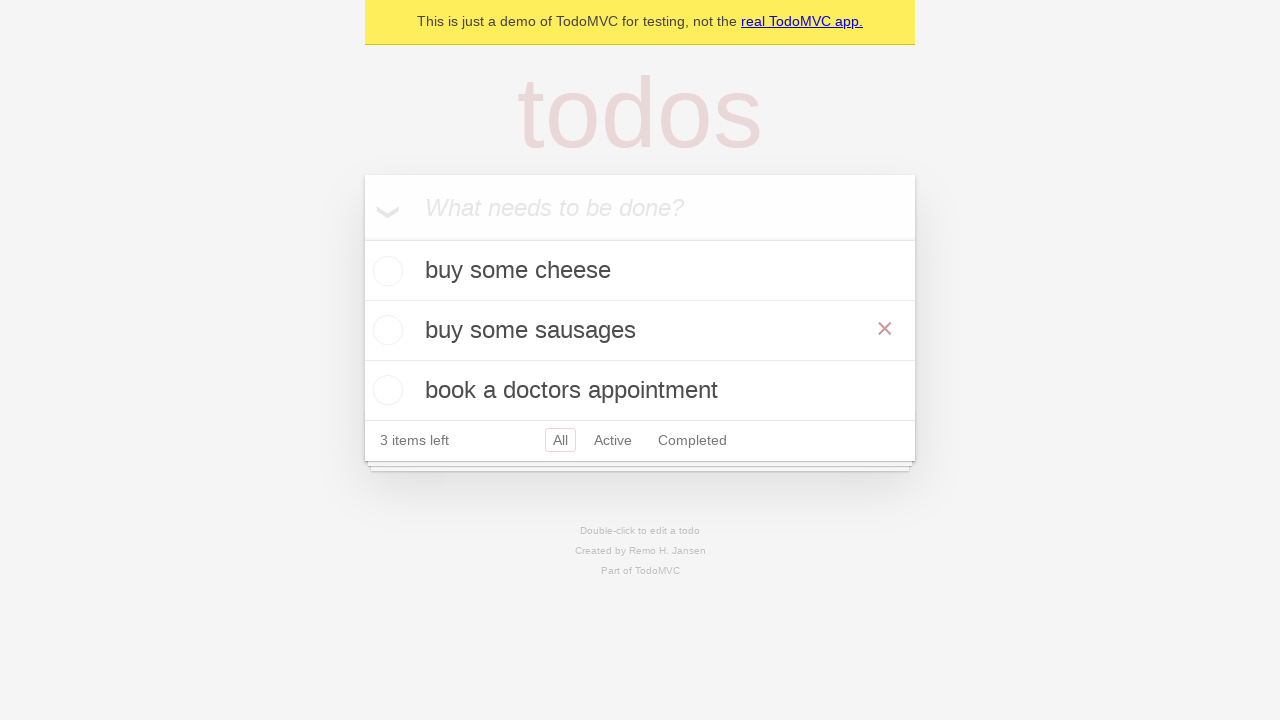

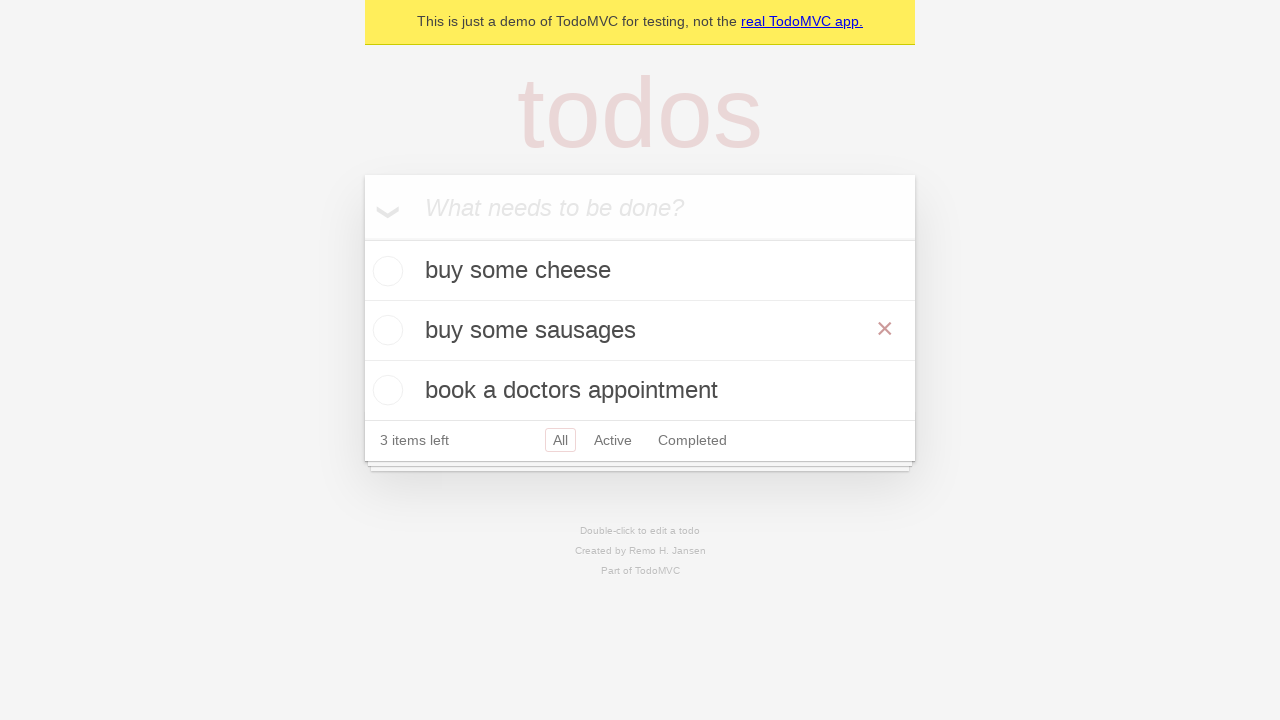